Tests opening a new browser window, navigating to a different URL in it, and verifying that two window handles exist

Starting URL: https://the-internet.herokuapp.com/windows

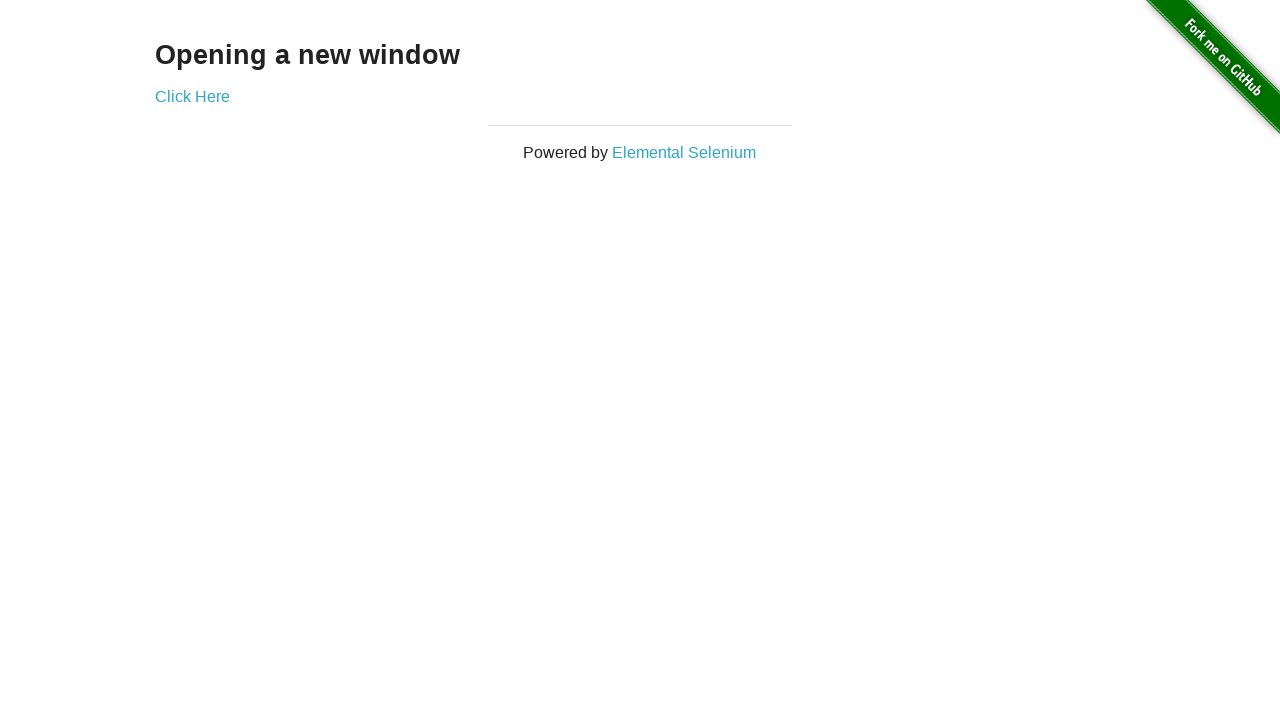

Opened a new browser window/page
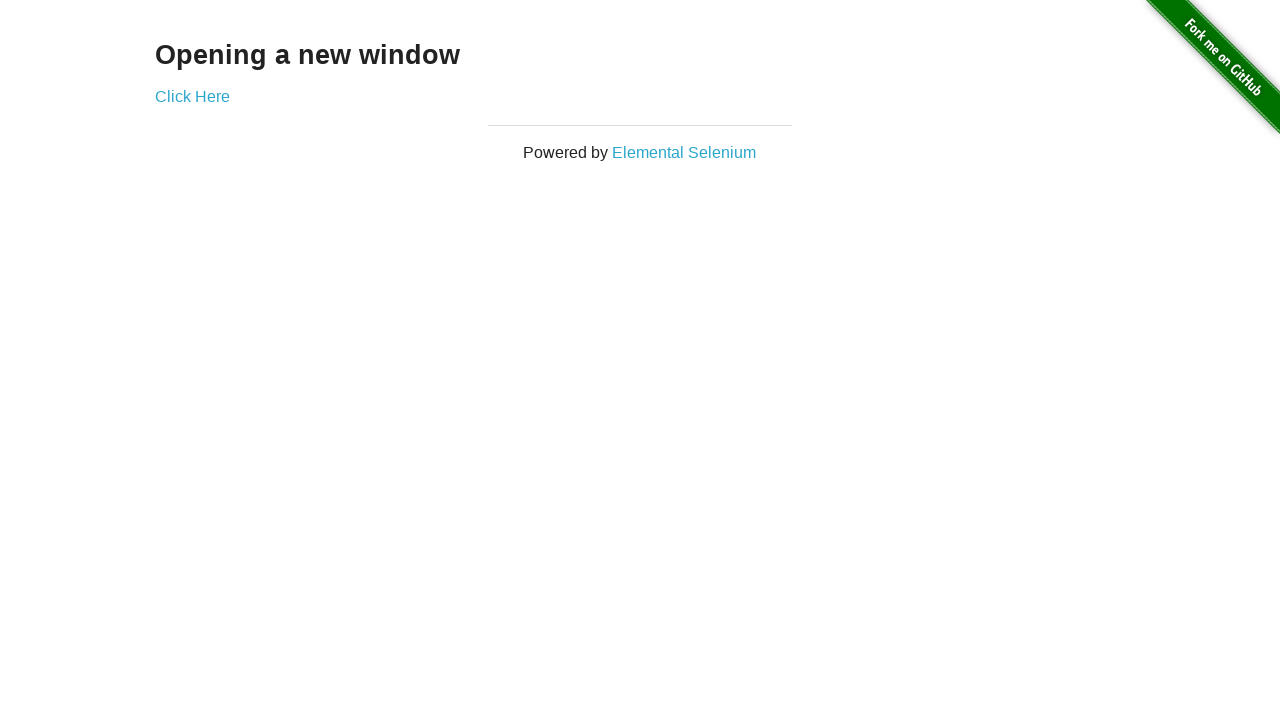

Navigated new page to https://the-internet.herokuapp.com/typos
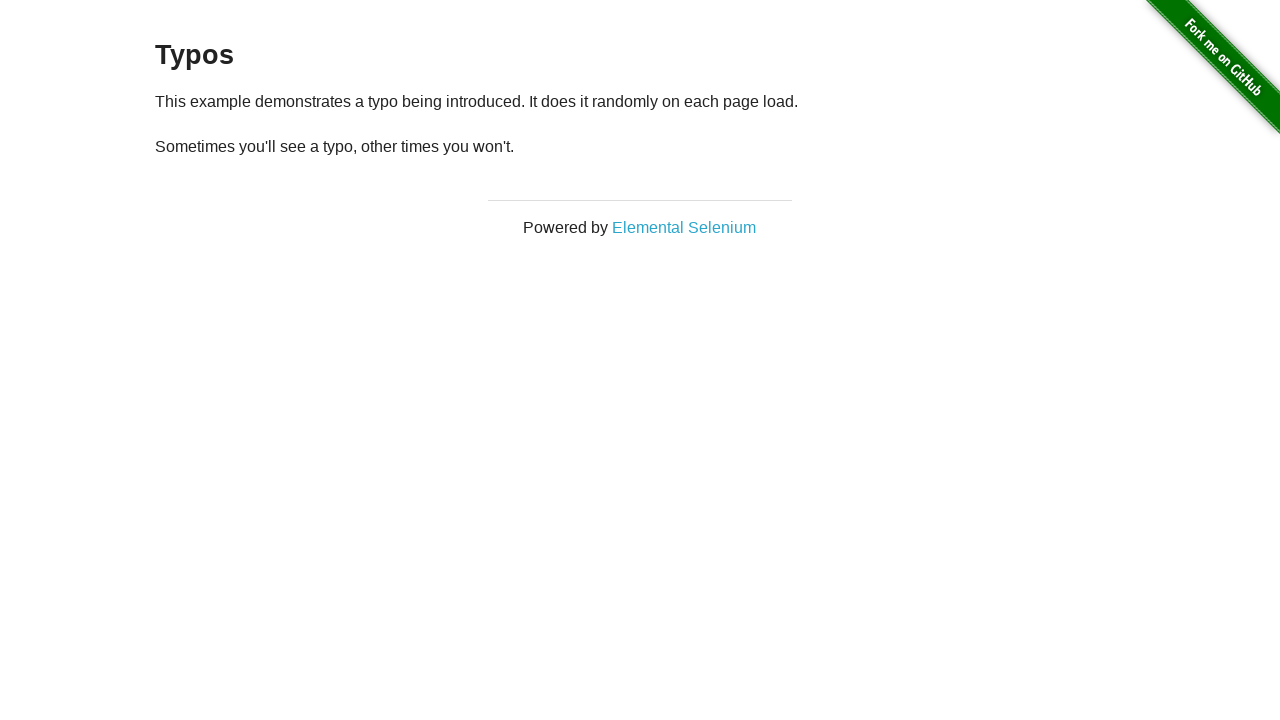

Verified that 2 window handles/pages exist in the context
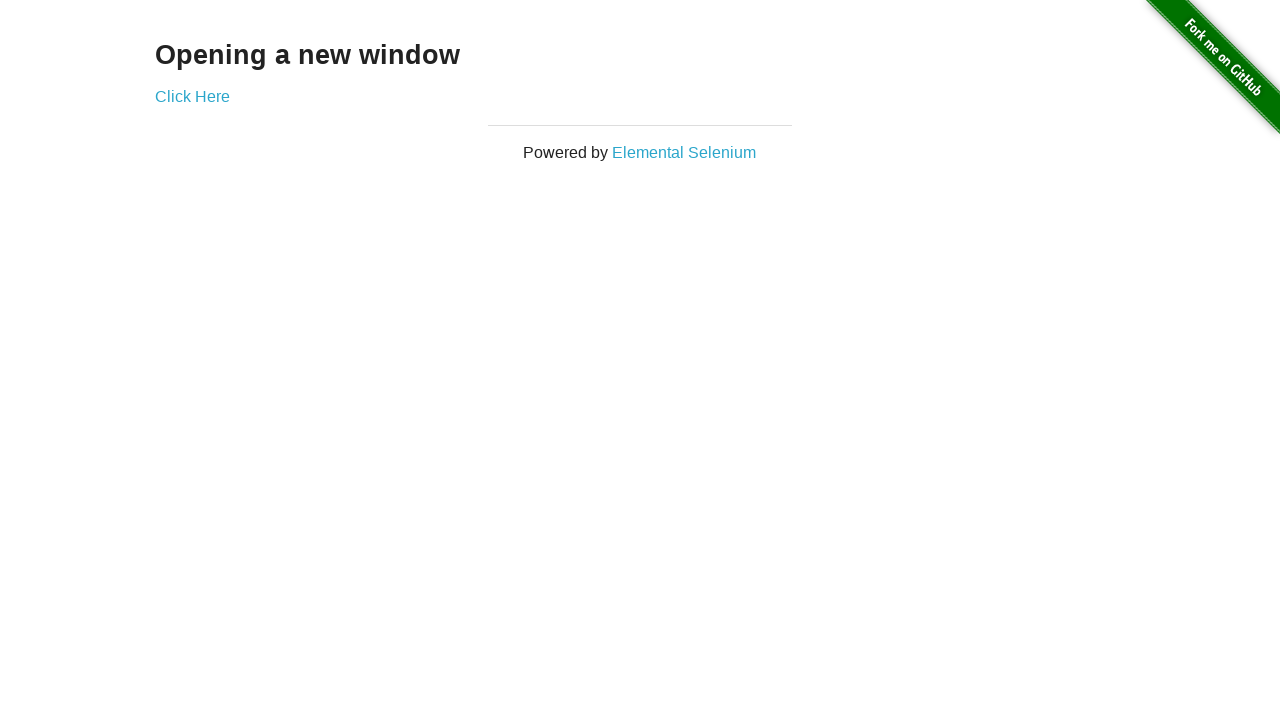

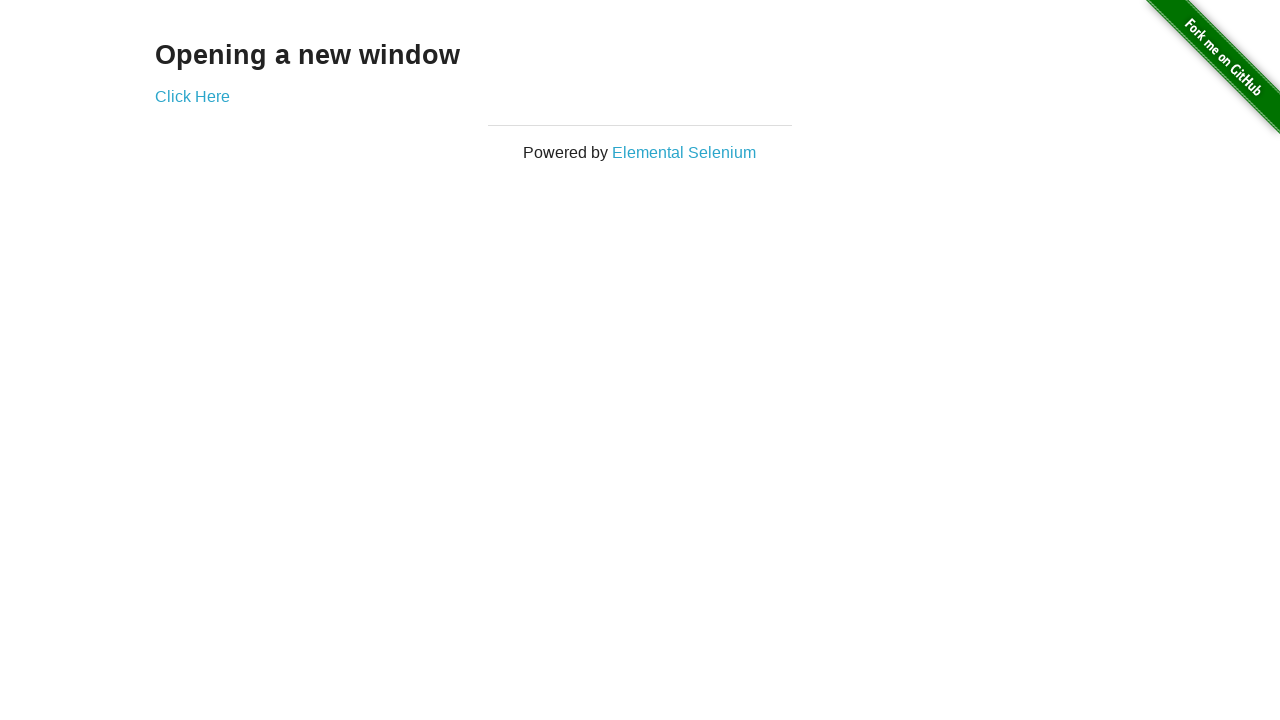